Tests that the filter links highlight the currently applied filter when clicked

Starting URL: https://demo.playwright.dev/todomvc

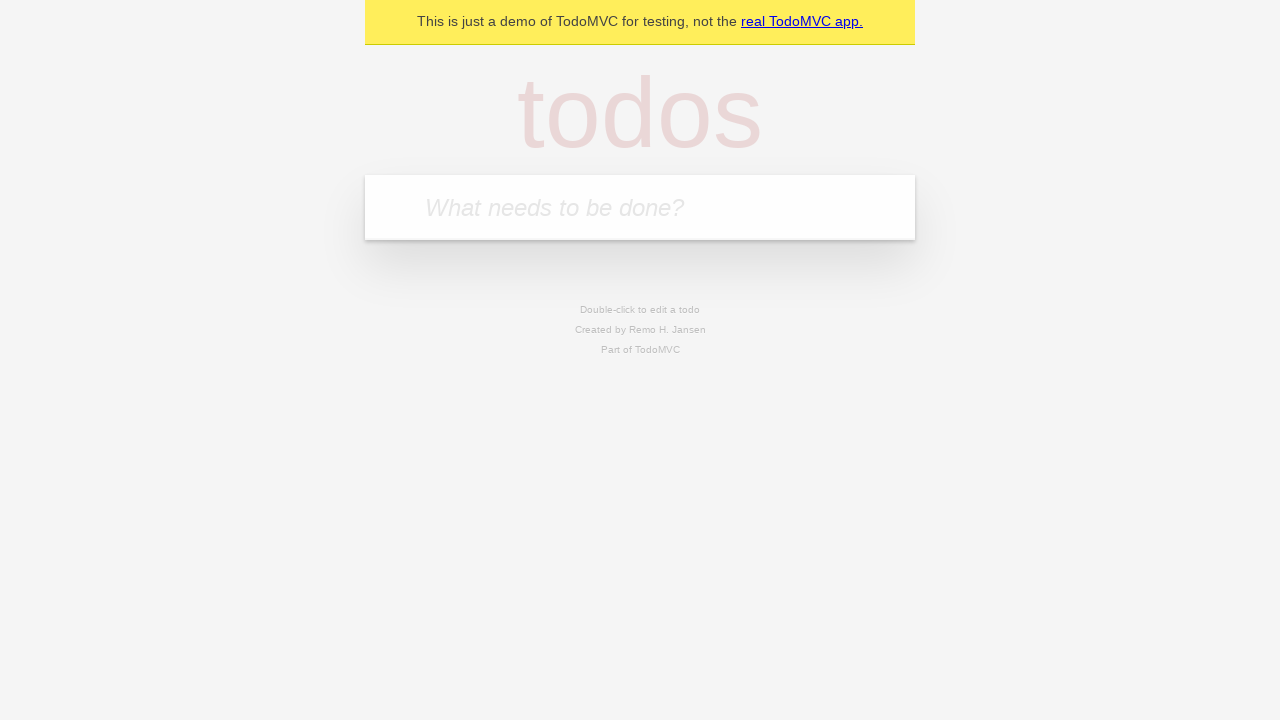

Filled todo input with 'buy some cheese' on internal:attr=[placeholder="What needs to be done?"i]
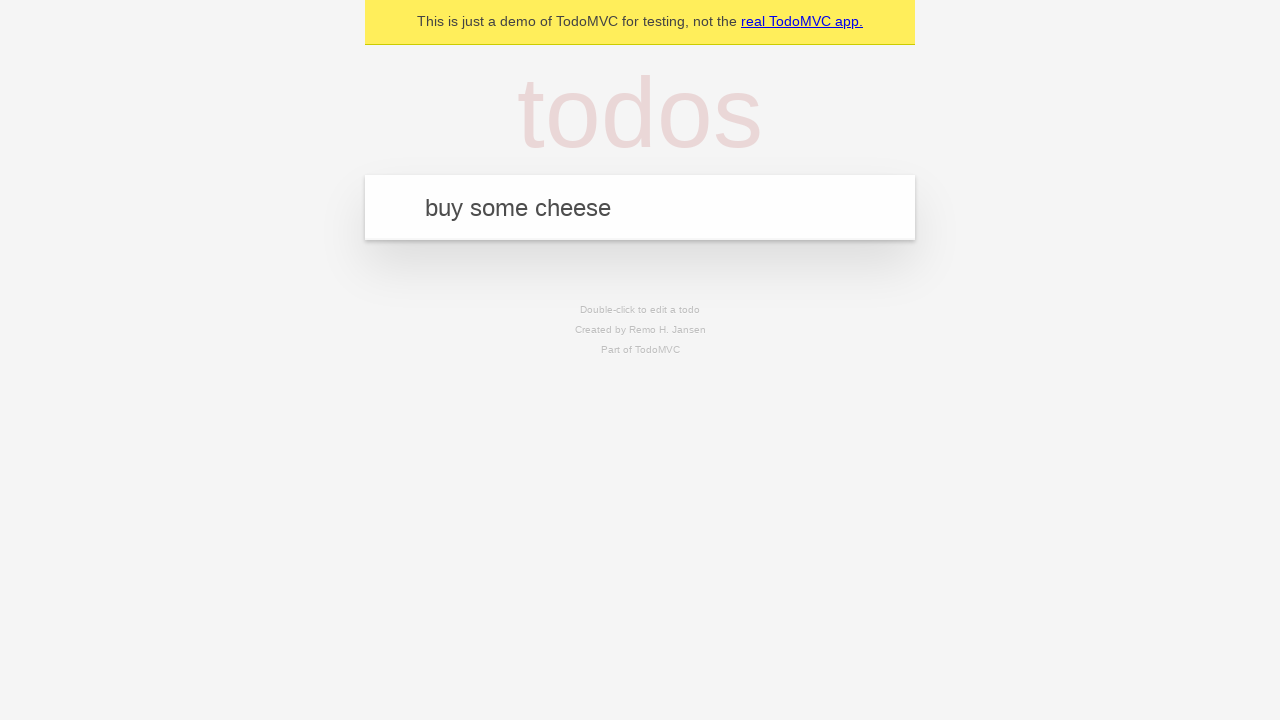

Pressed Enter to create first todo on internal:attr=[placeholder="What needs to be done?"i]
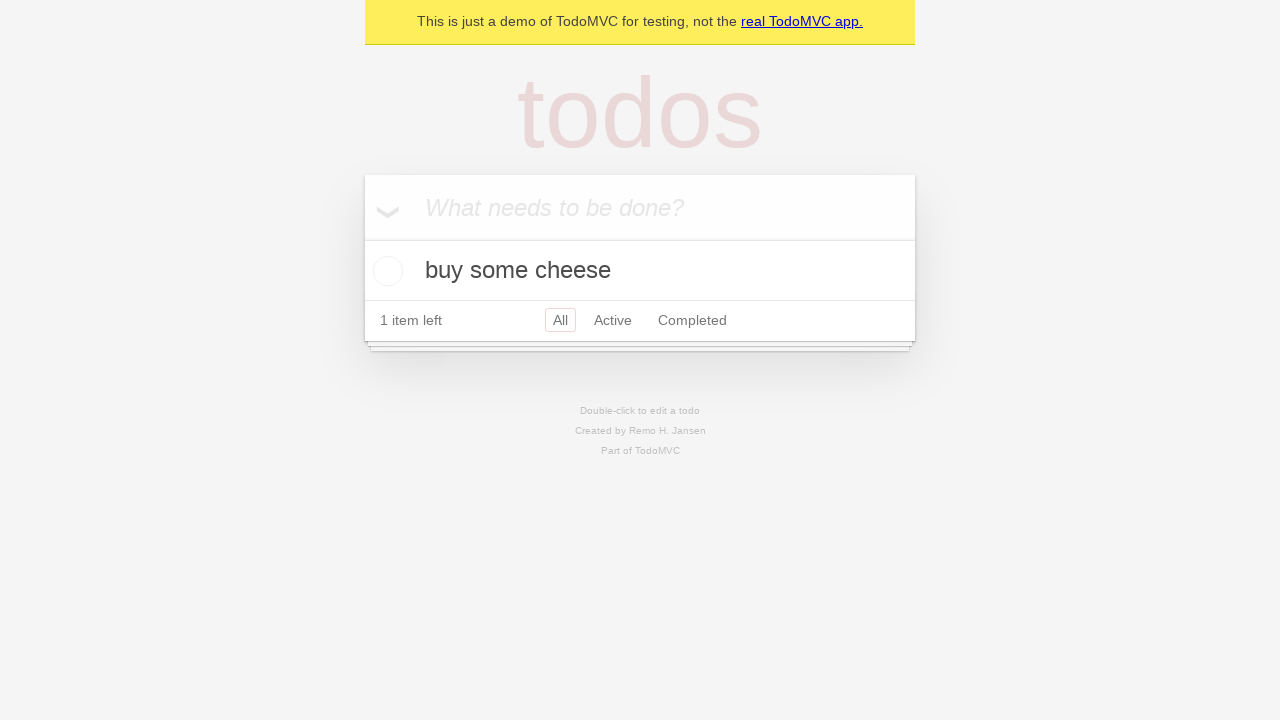

Filled todo input with 'feed the cat' on internal:attr=[placeholder="What needs to be done?"i]
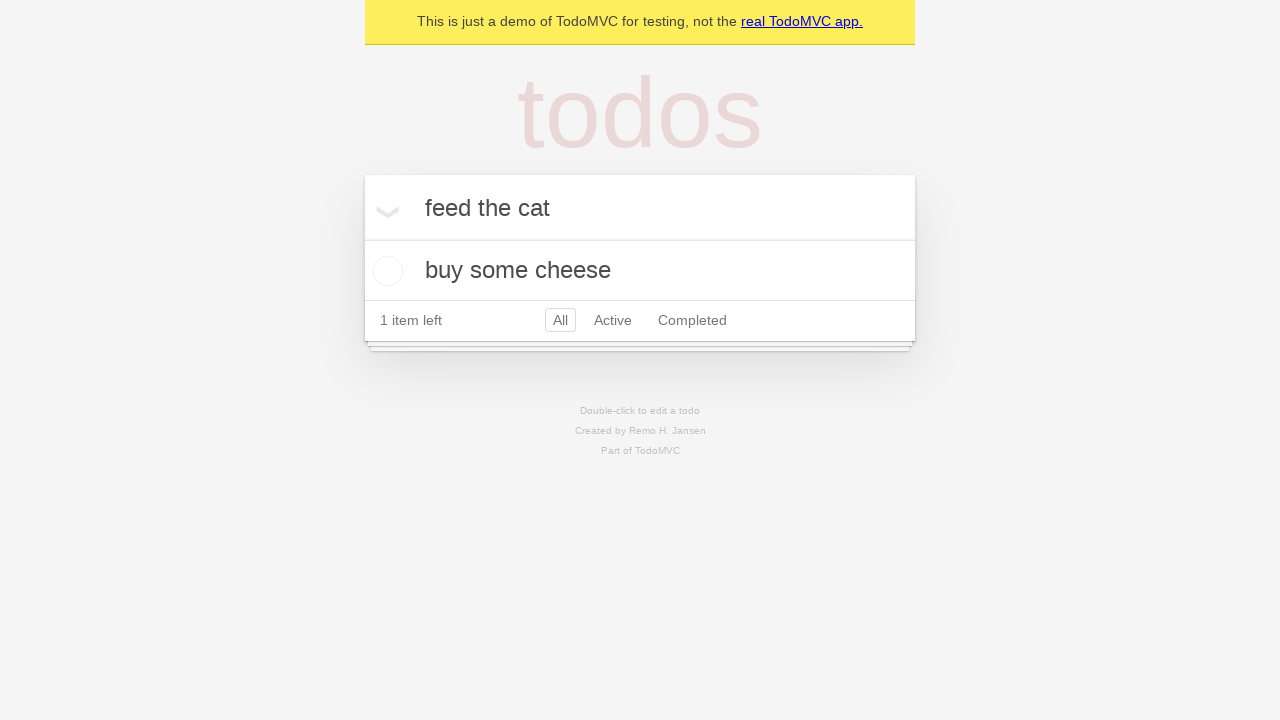

Pressed Enter to create second todo on internal:attr=[placeholder="What needs to be done?"i]
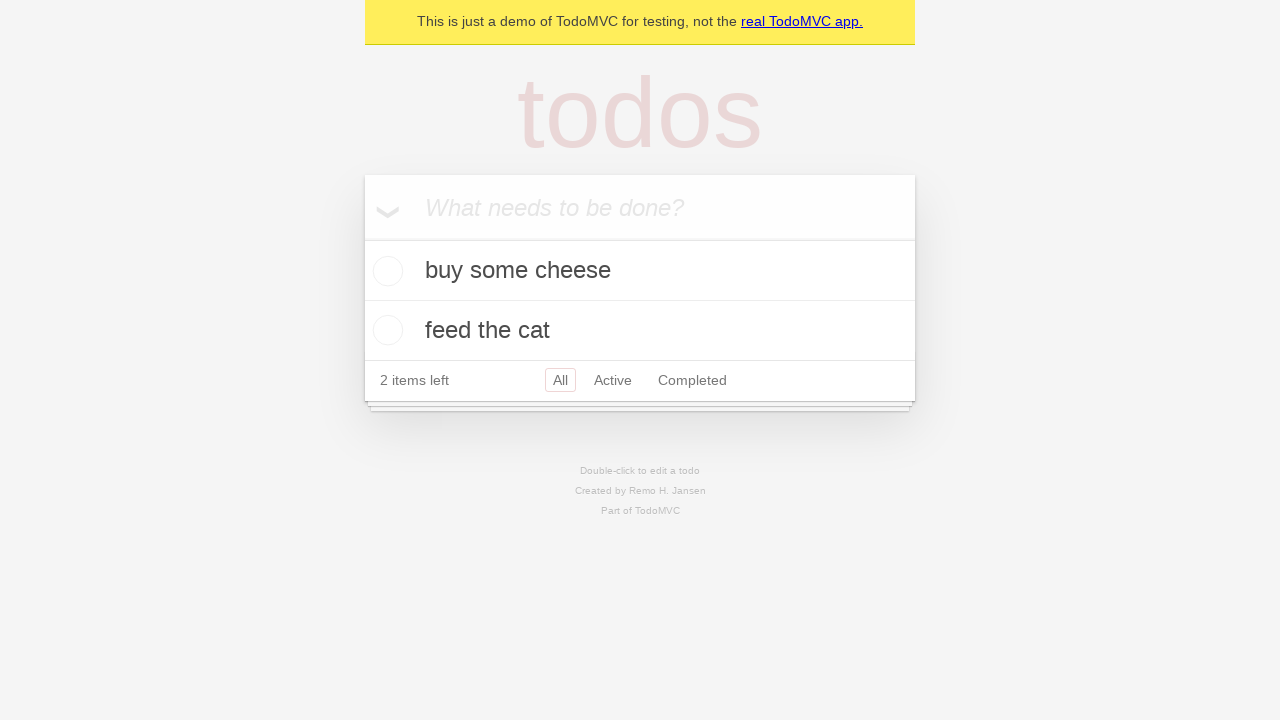

Filled todo input with 'book a doctors appointment' on internal:attr=[placeholder="What needs to be done?"i]
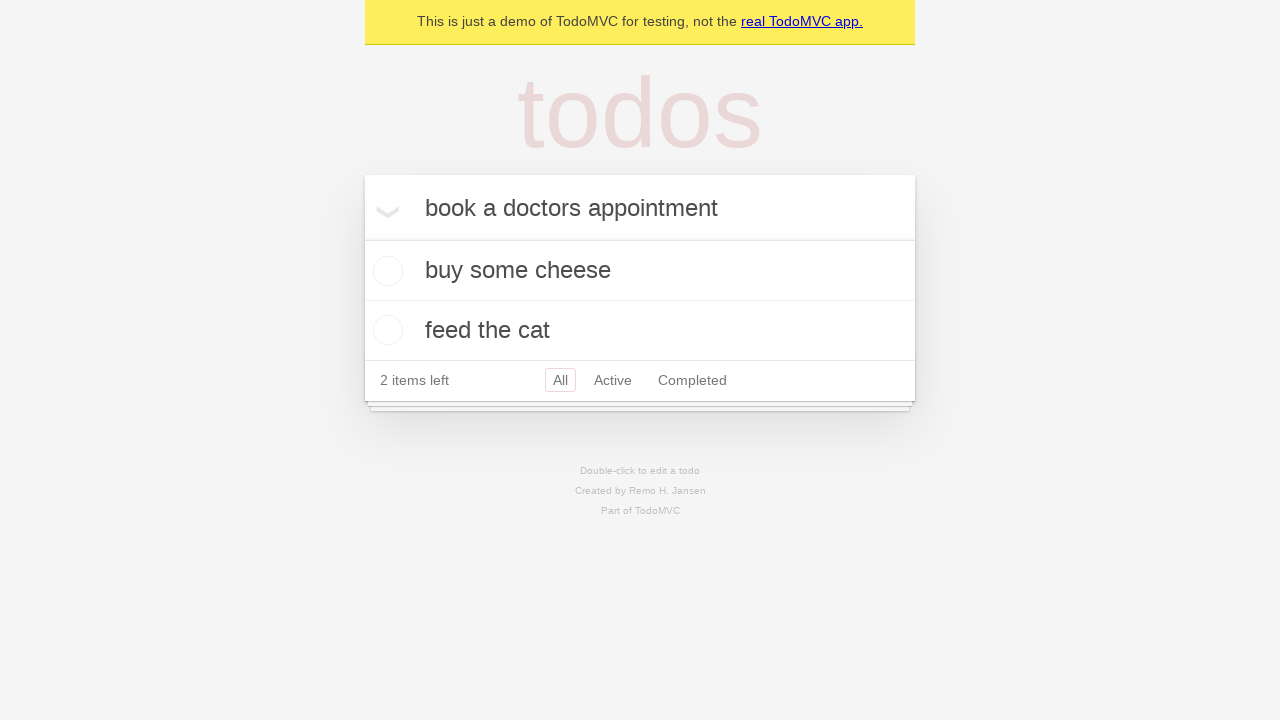

Pressed Enter to create third todo on internal:attr=[placeholder="What needs to be done?"i]
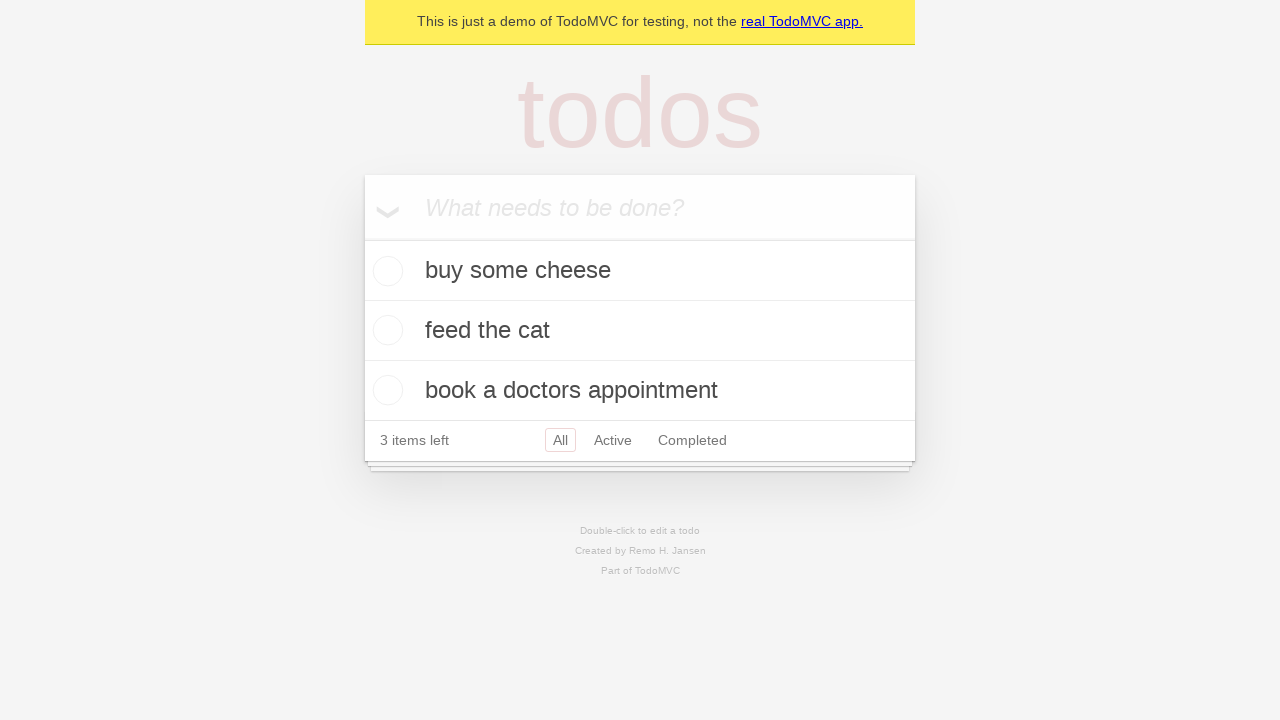

Waited for all three todos to load
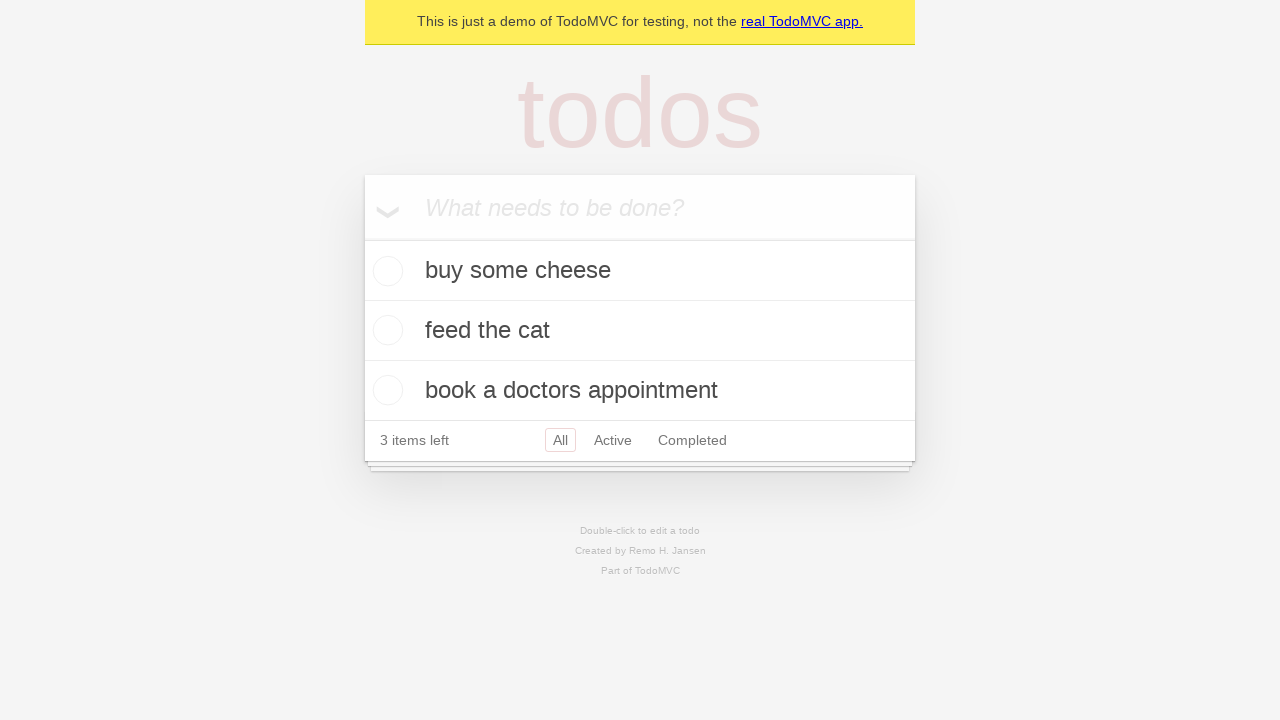

Clicked Active filter link at (613, 440) on internal:role=link[name="Active"i]
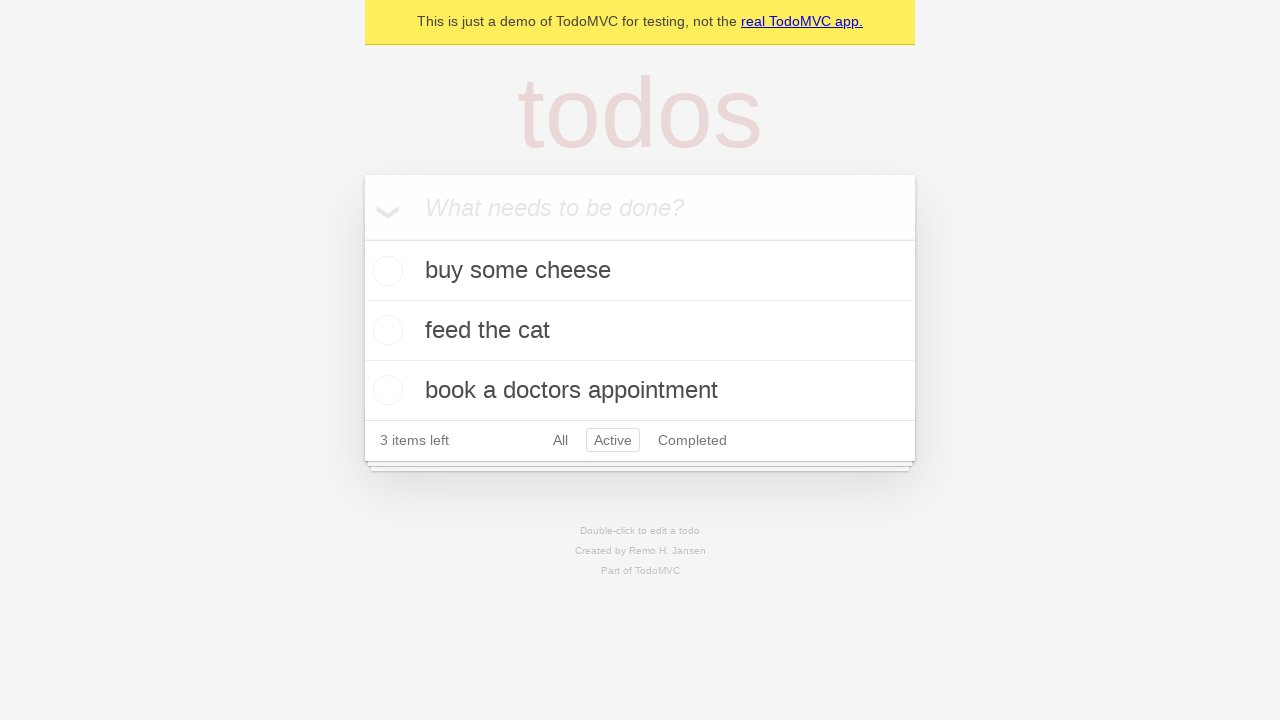

Clicked Completed filter link at (692, 440) on internal:role=link[name="Completed"i]
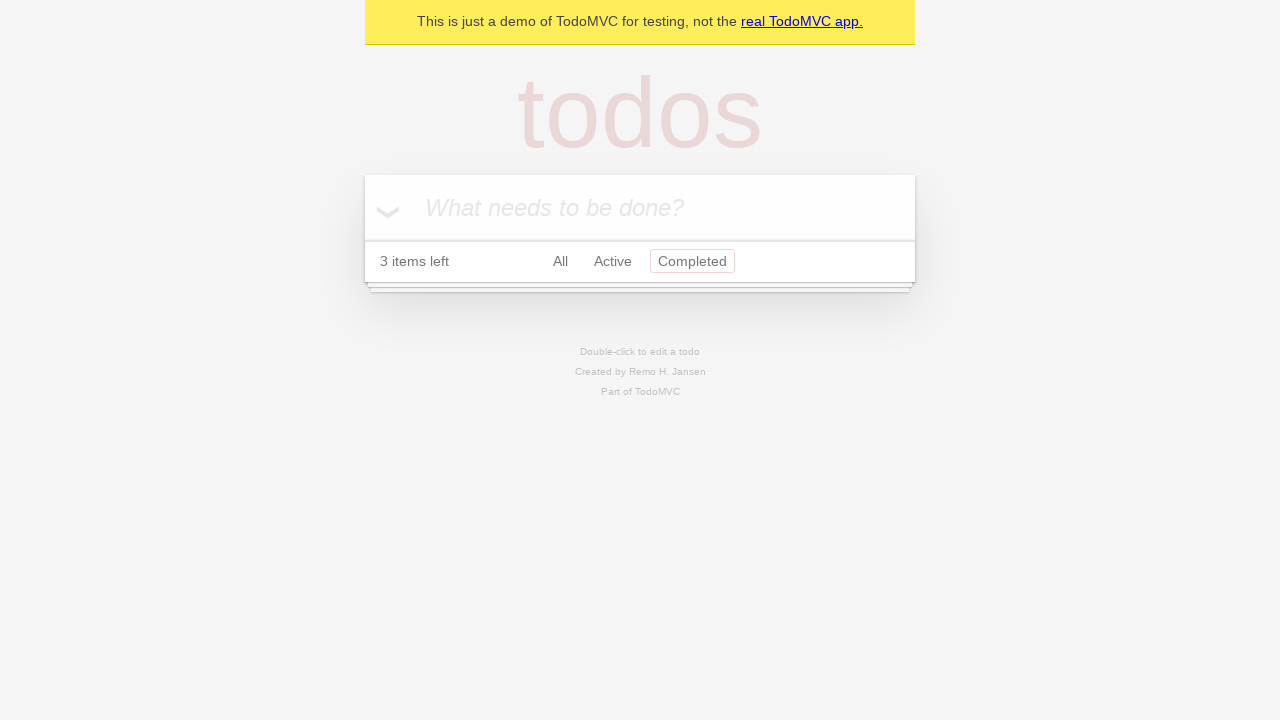

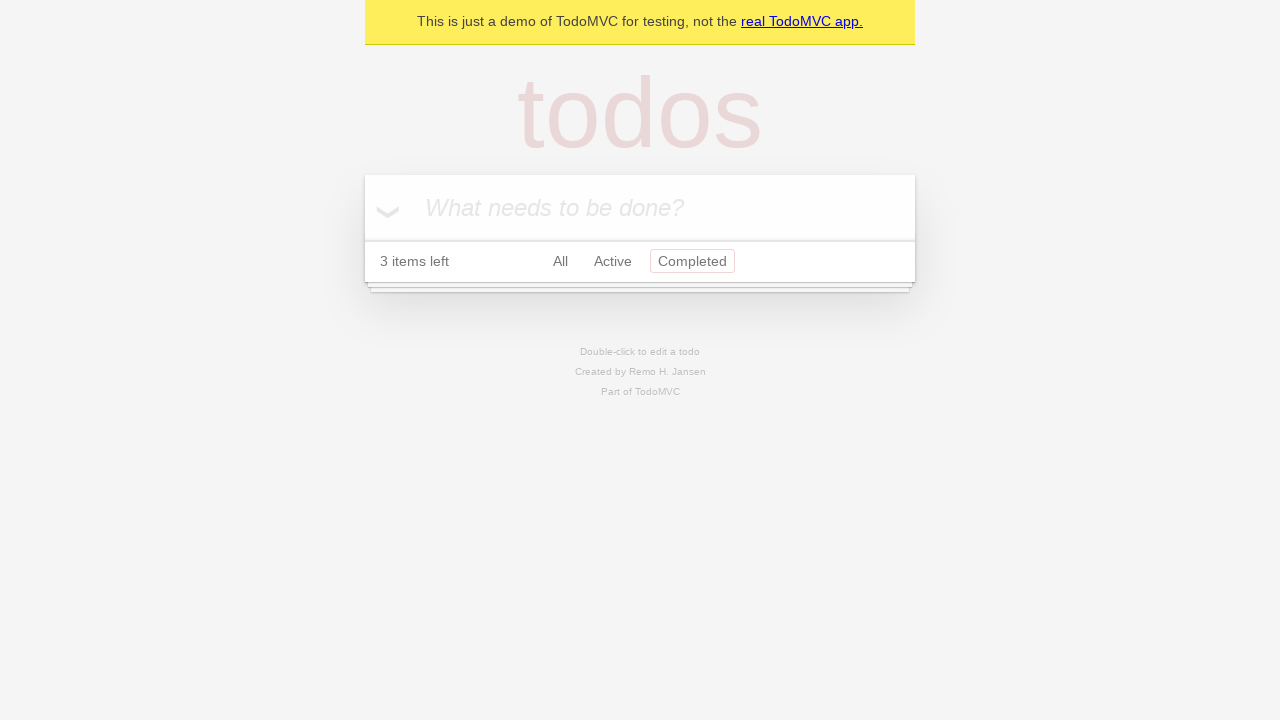